Tests infinite scroll by navigating to the page and continuously scrolling down for 5 seconds

Starting URL: https://the-internet.herokuapp.com/

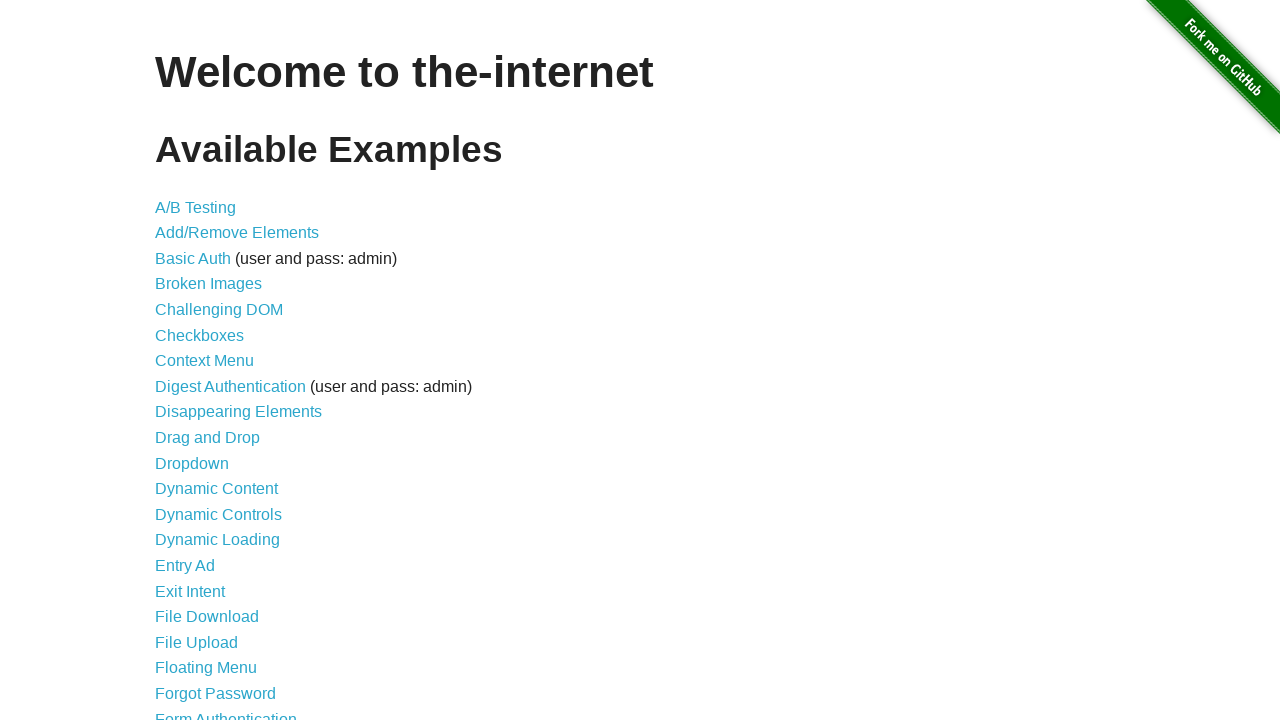

Navigated to the-internet.herokuapp.com homepage
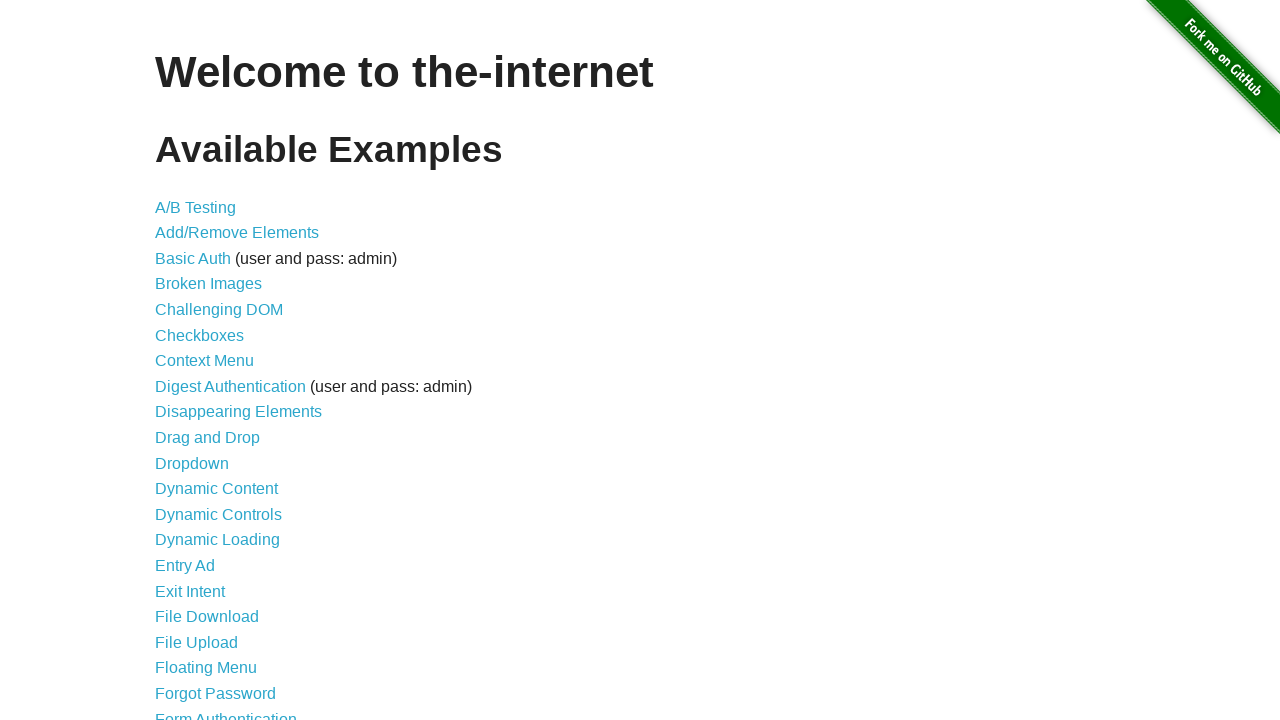

Clicked on Infinite Scroll link at (201, 360) on text=Infinite Scroll
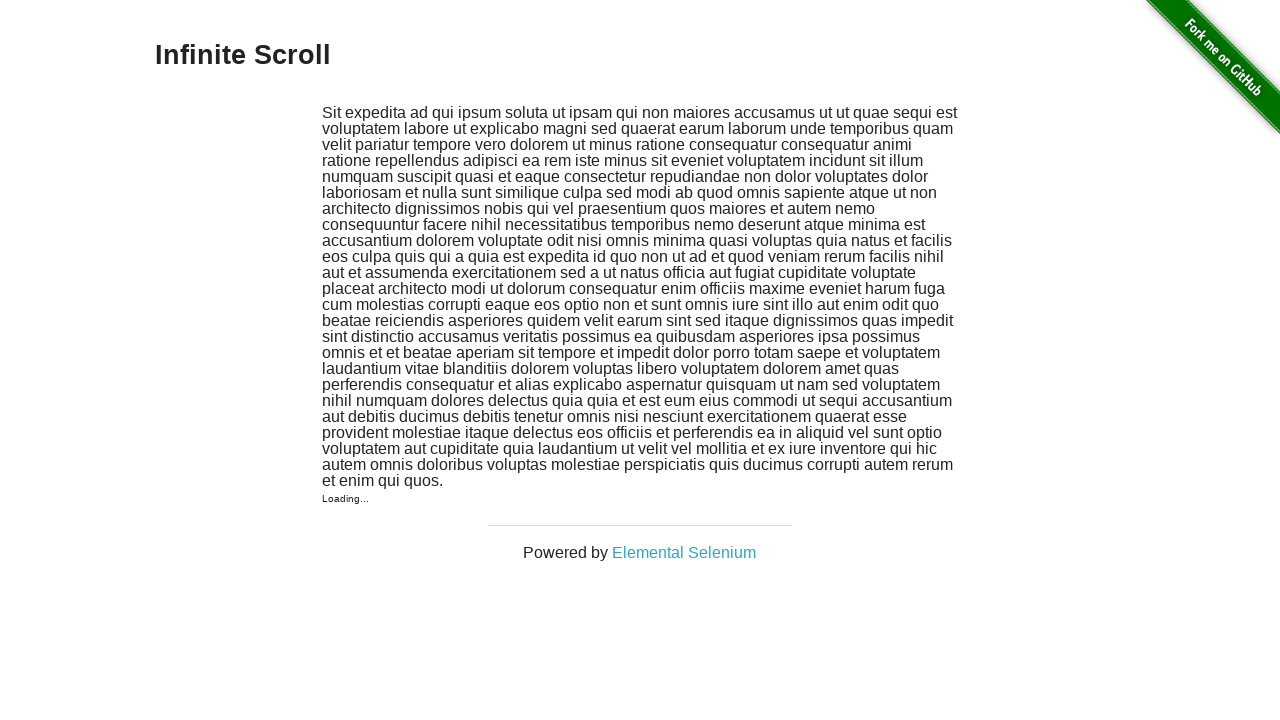

Scrolled down by 100px (scroll iteration 1)
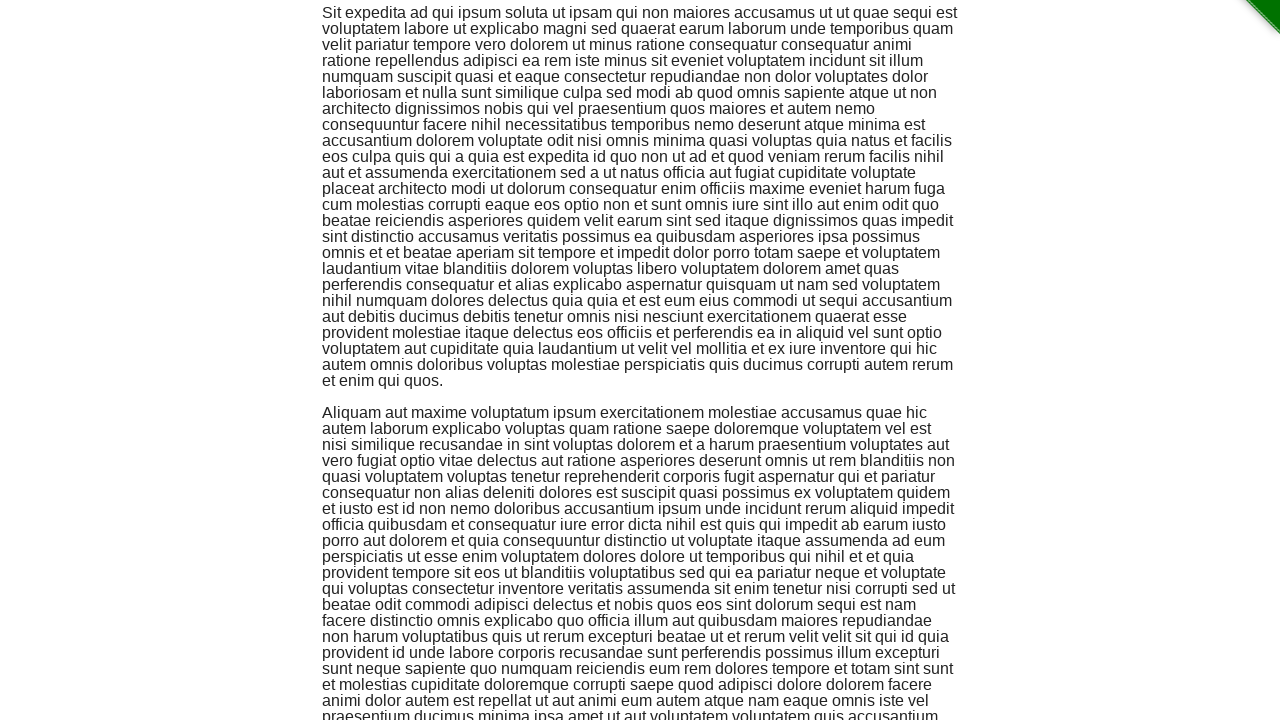

Scrolled down by 100px (scroll iteration 2)
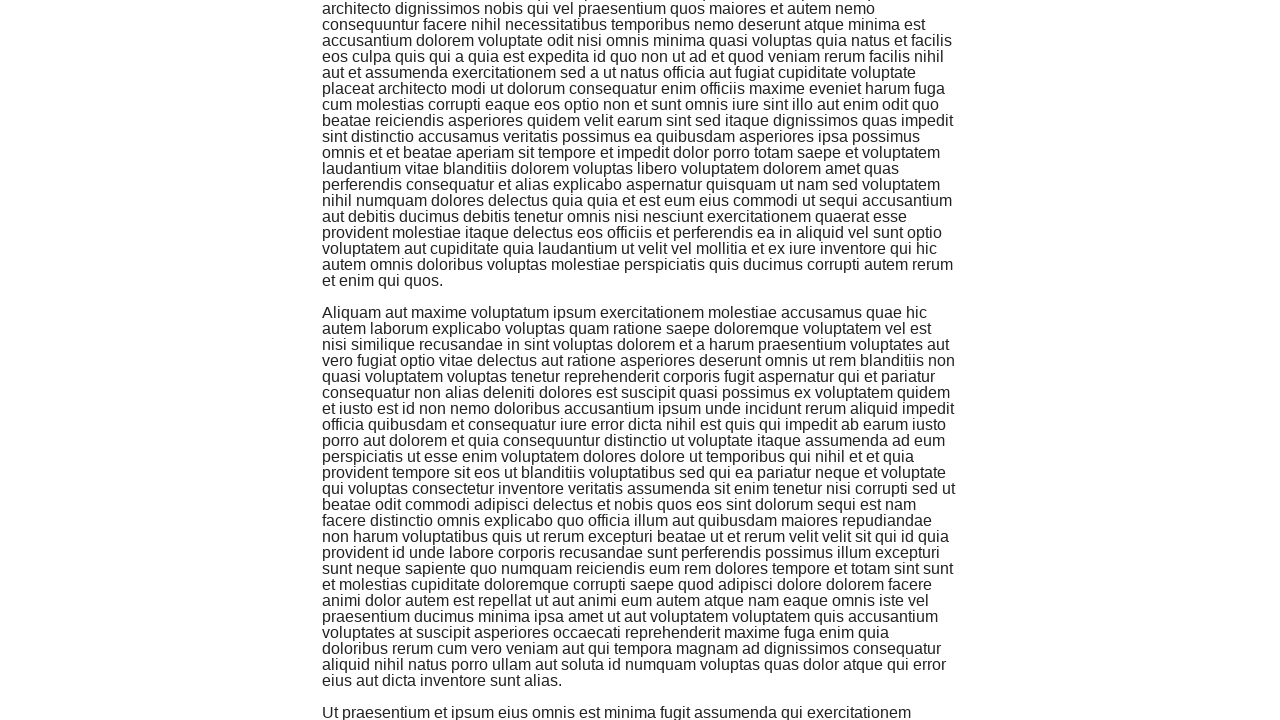

Scrolled down by 100px (scroll iteration 3)
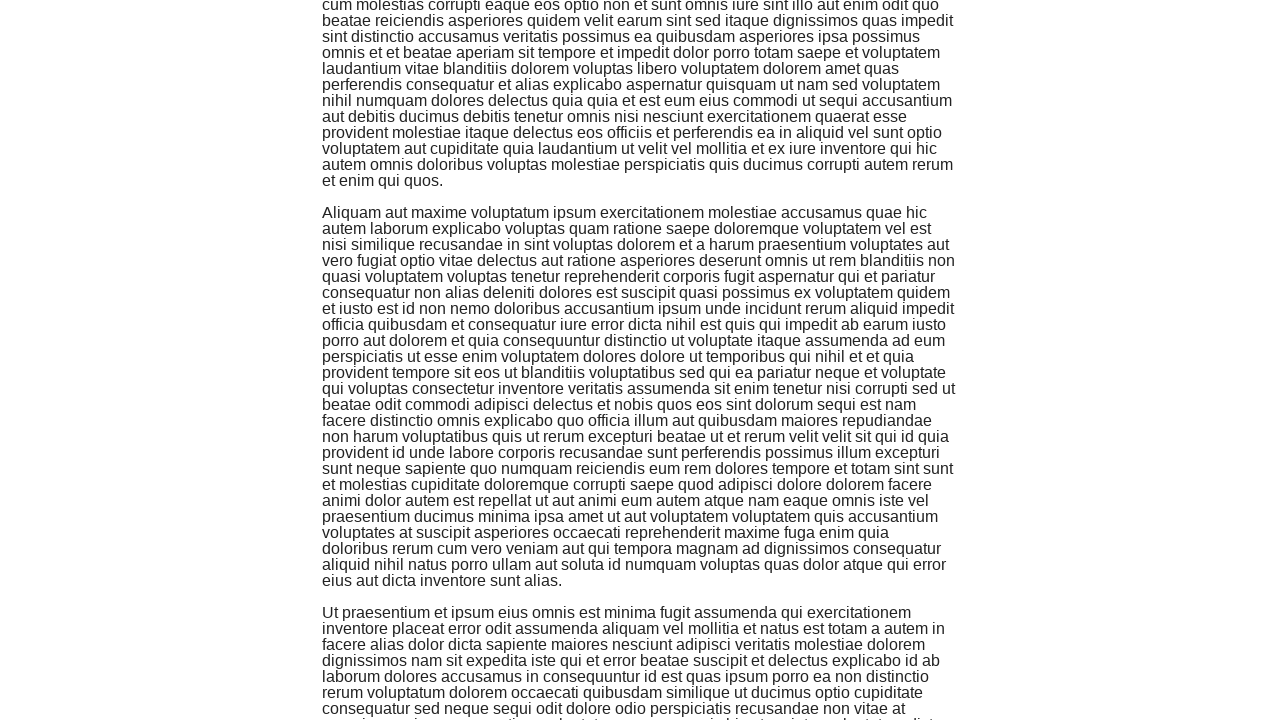

Scrolled down by 100px (scroll iteration 4)
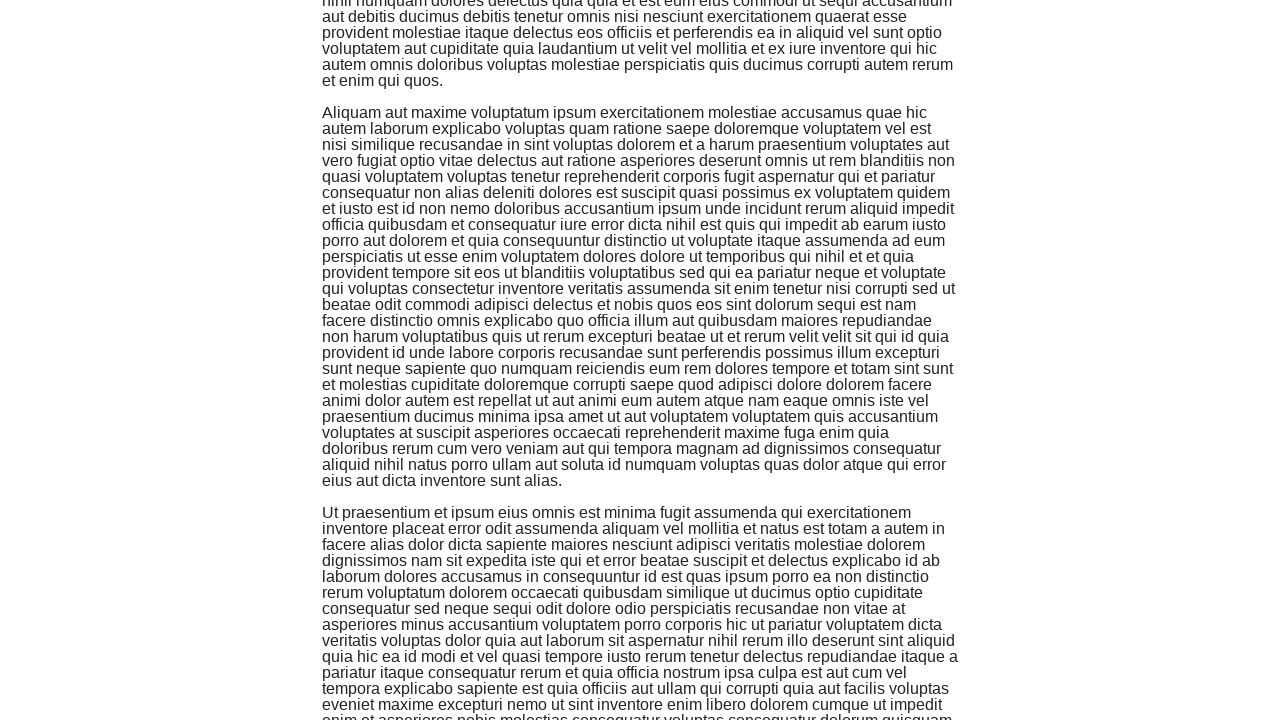

Scrolled down by 100px (scroll iteration 5)
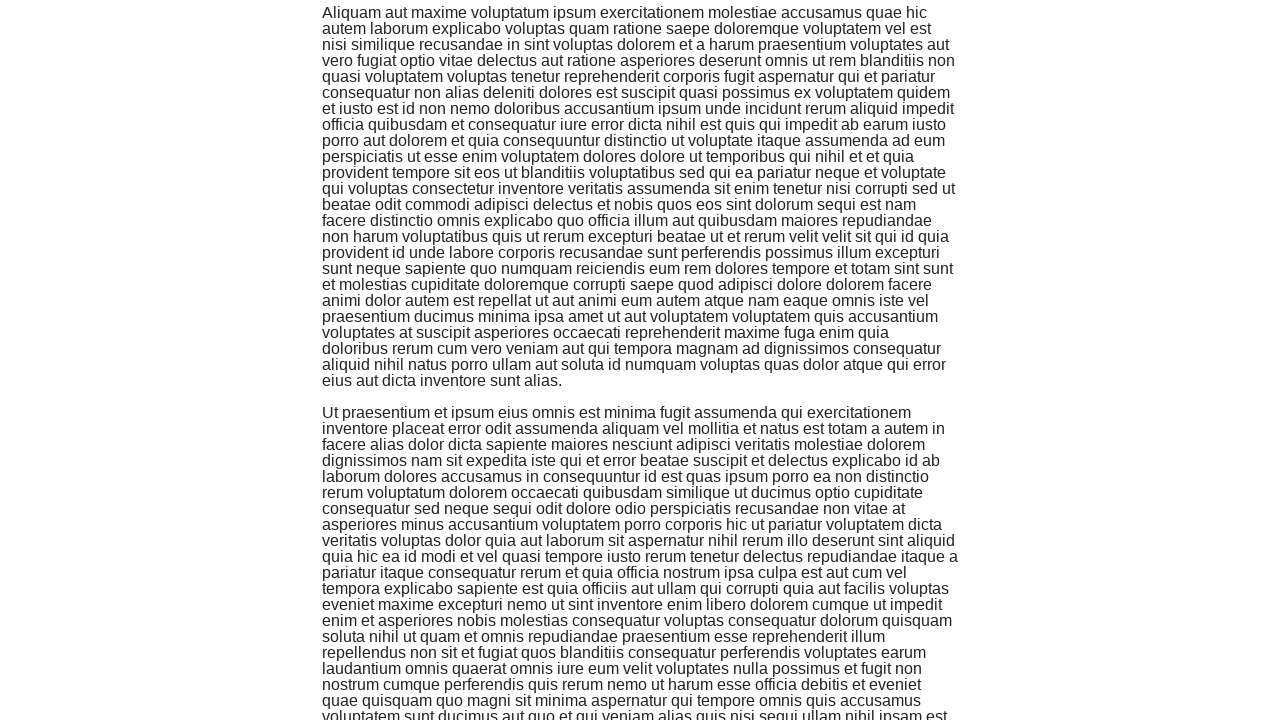

Scrolled down by 100px (scroll iteration 6)
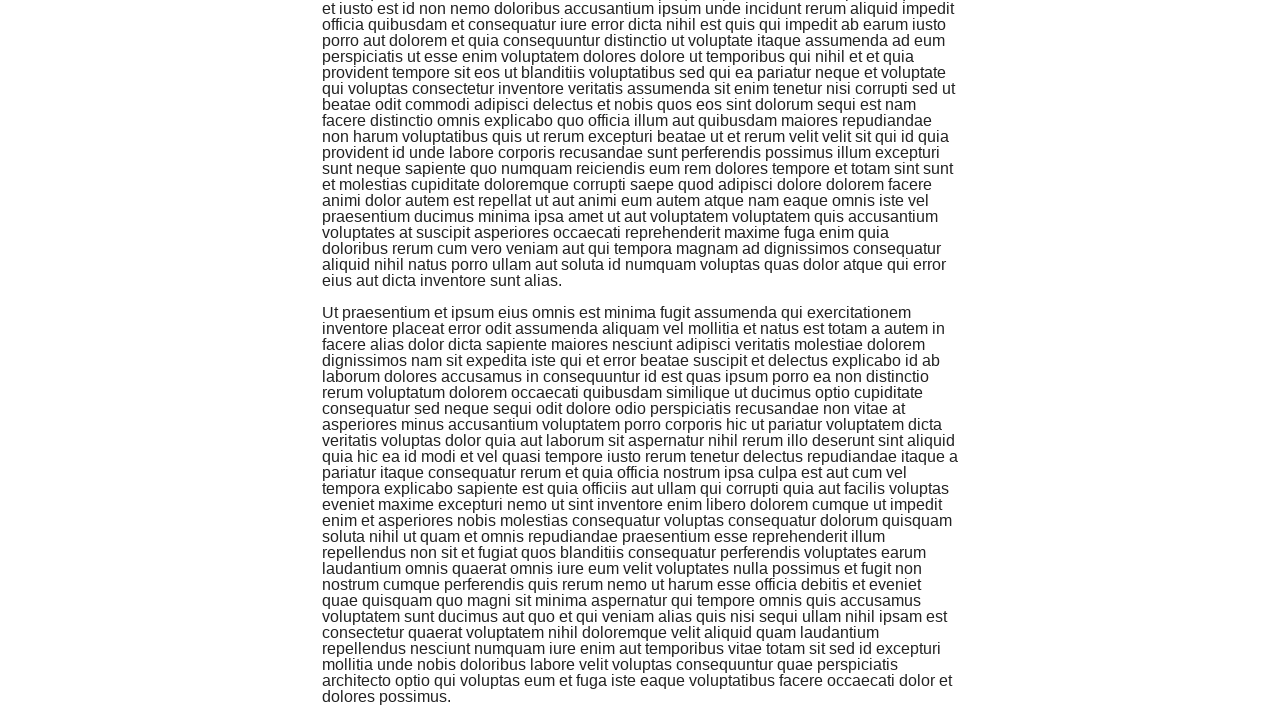

Scrolled down by 100px (scroll iteration 7)
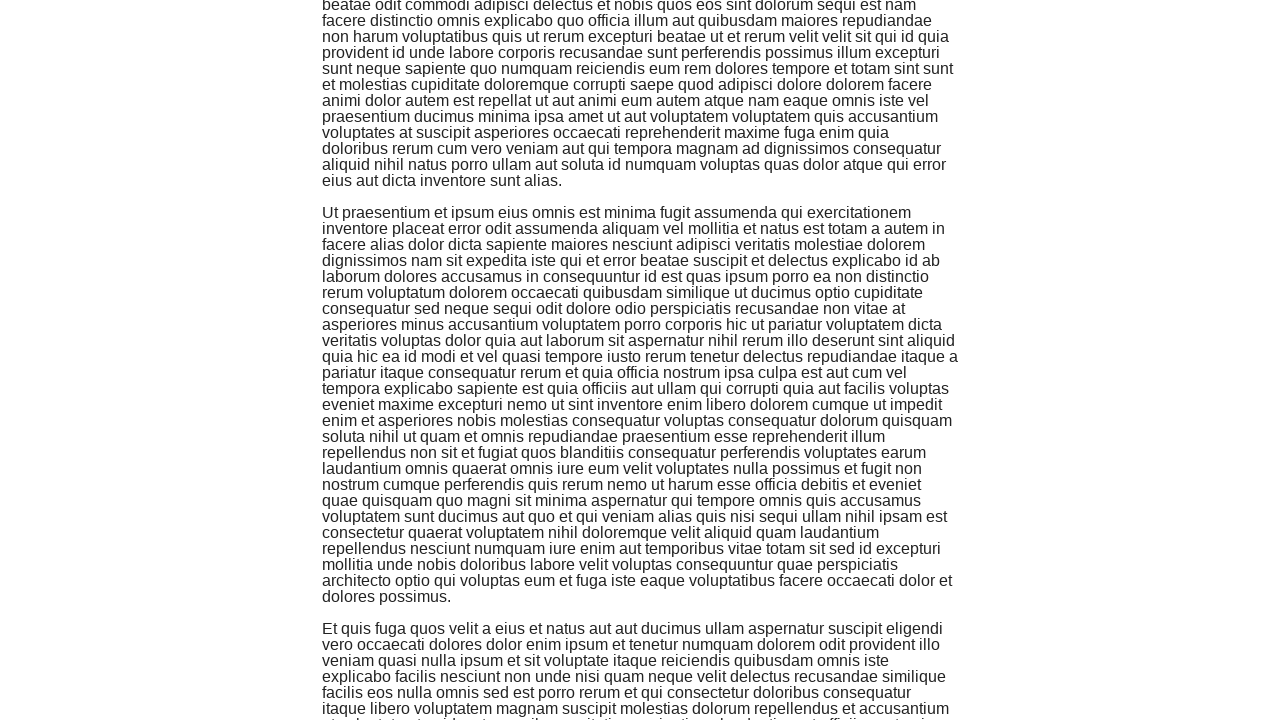

Scrolled down by 100px (scroll iteration 8)
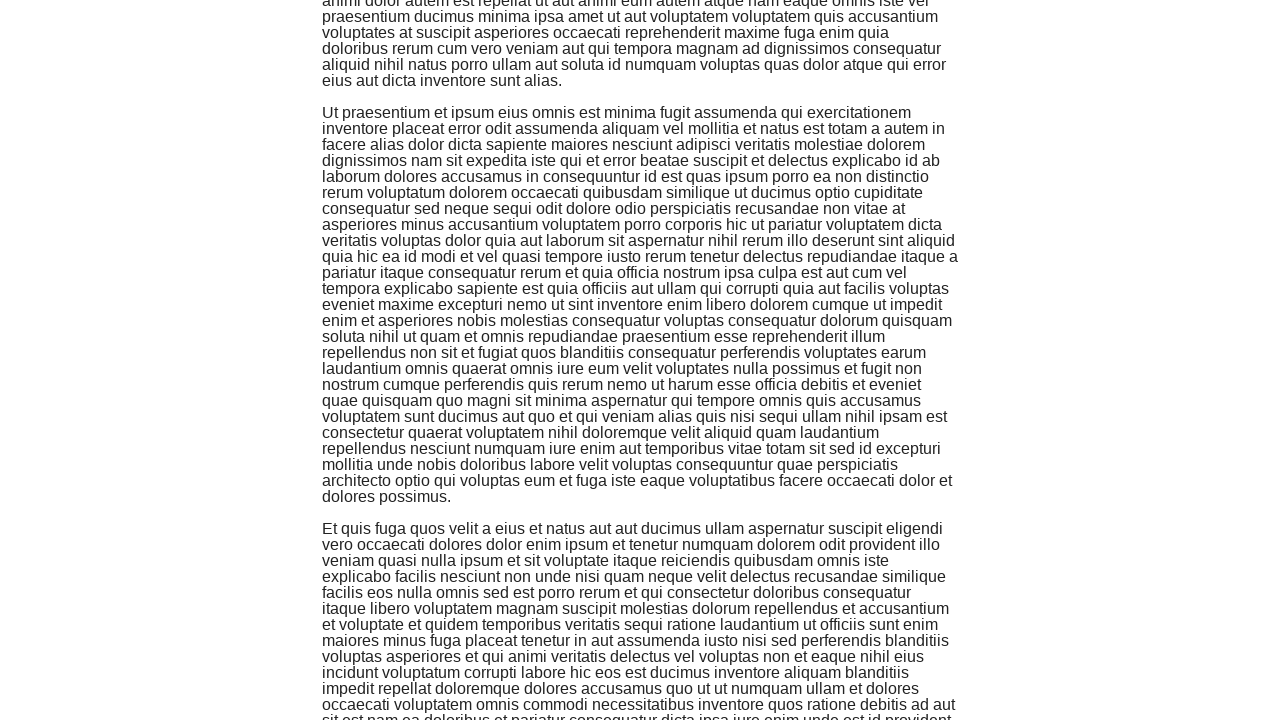

Scrolled down by 100px (scroll iteration 9)
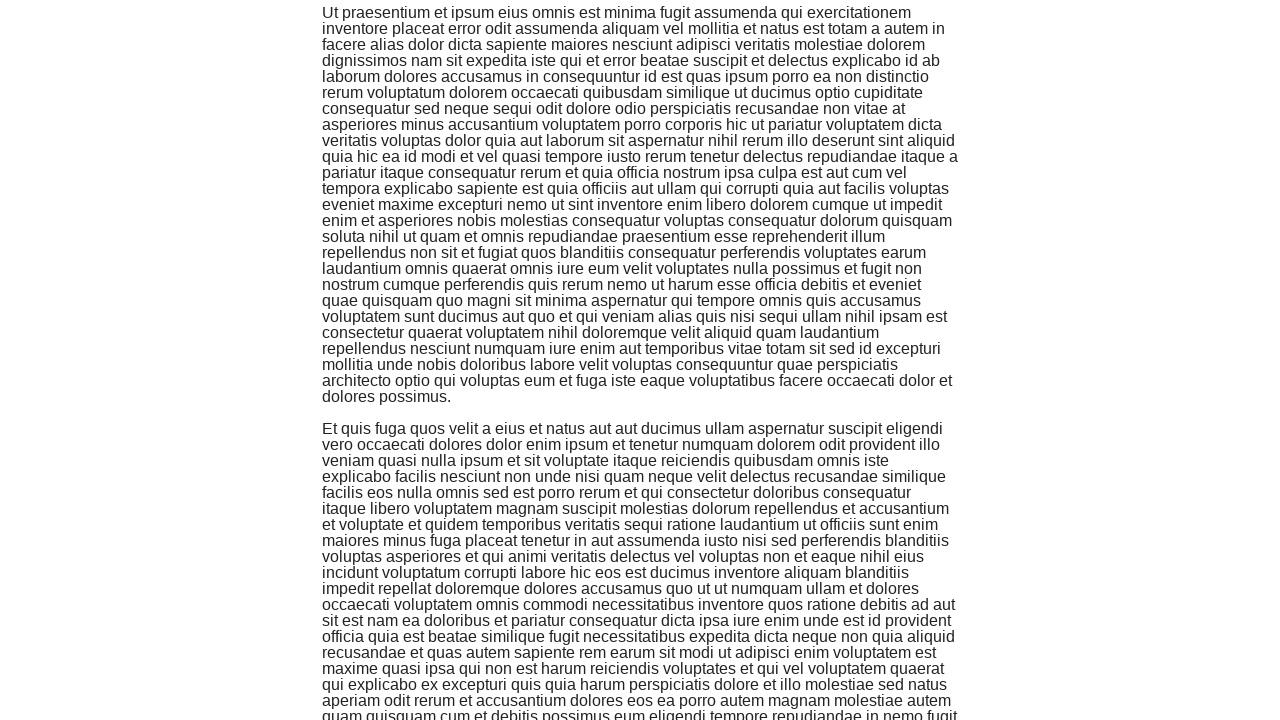

Scrolled down by 100px (scroll iteration 10)
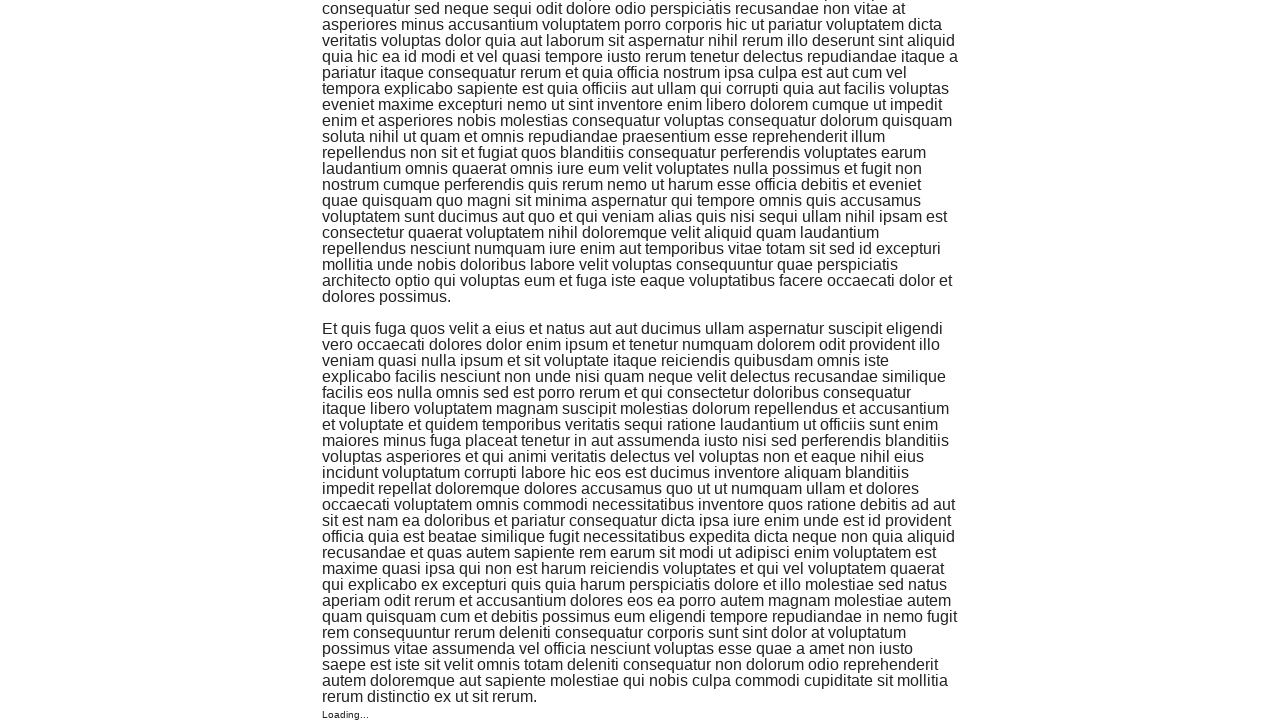

Scrolled down by 100px (scroll iteration 11)
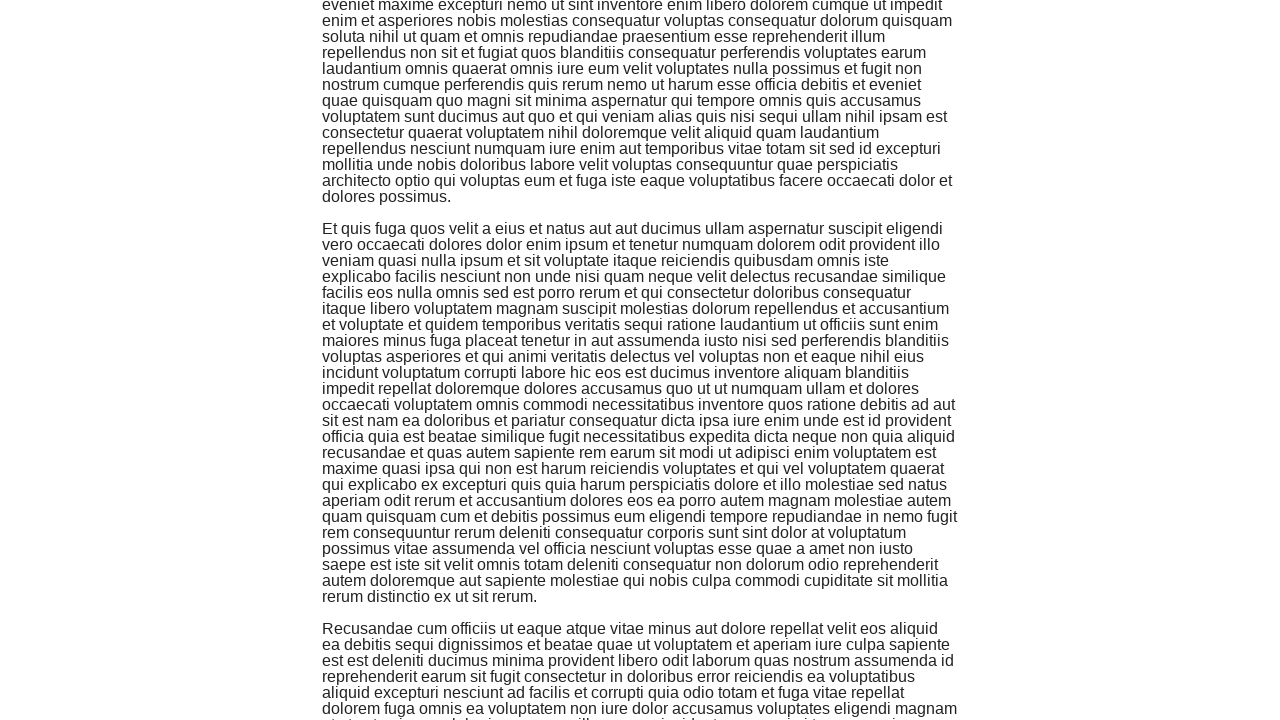

Scrolled down by 100px (scroll iteration 12)
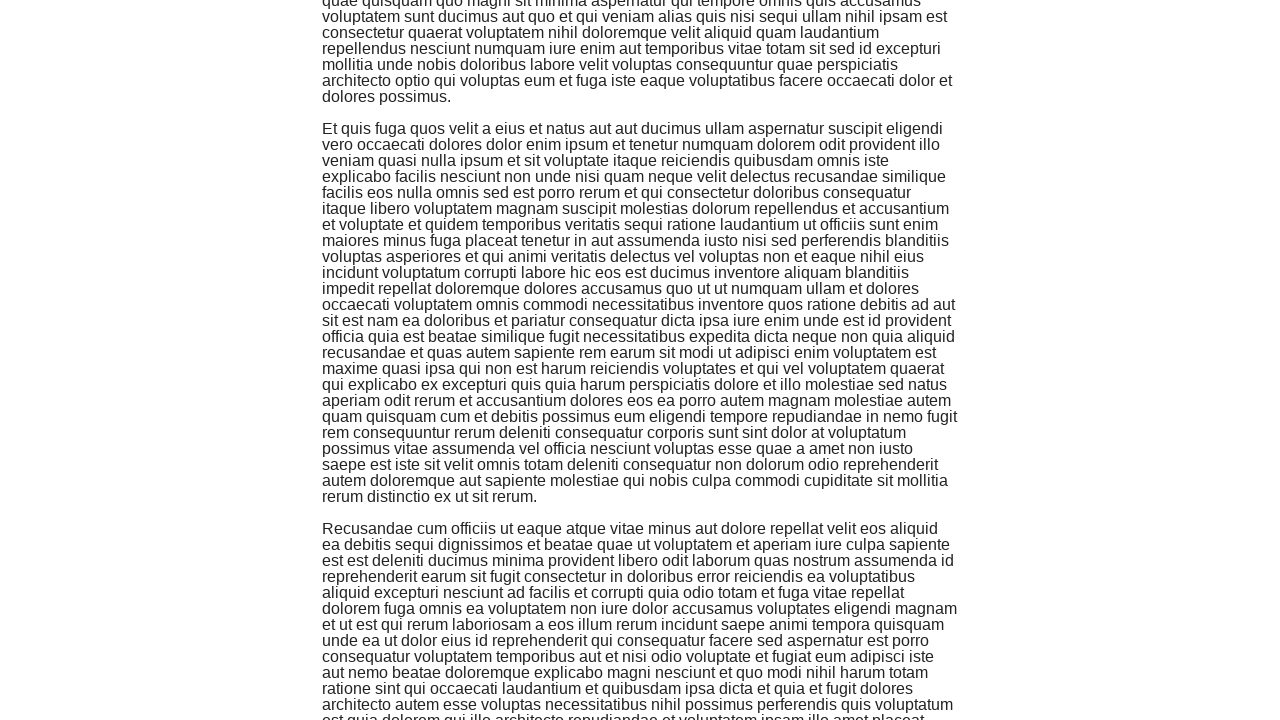

Scrolled down by 100px (scroll iteration 13)
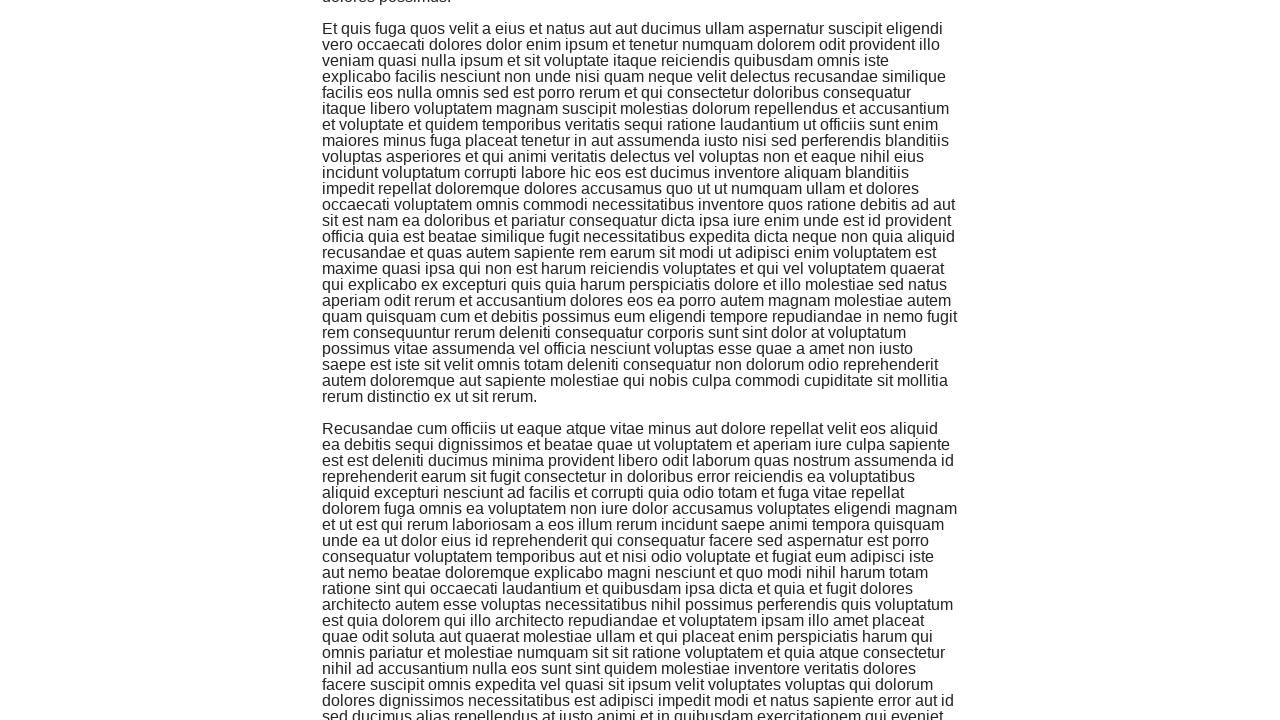

Scrolled down by 100px (scroll iteration 14)
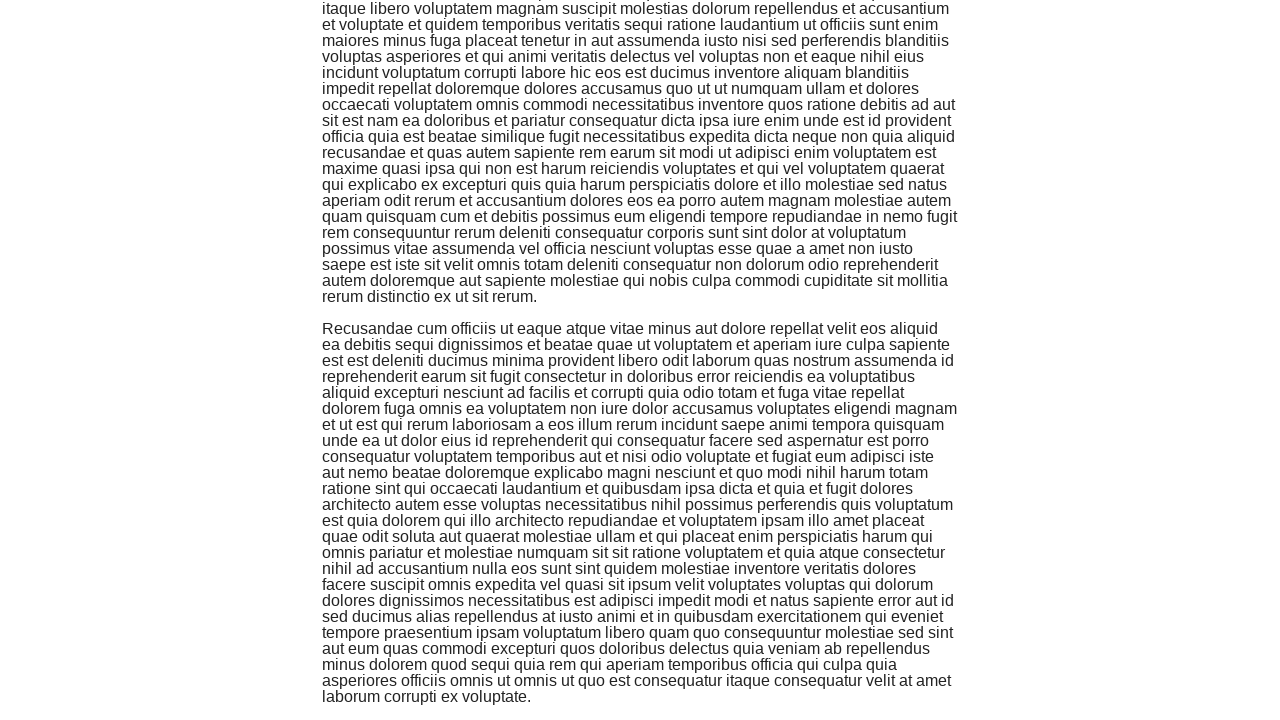

Scrolled down by 100px (scroll iteration 15)
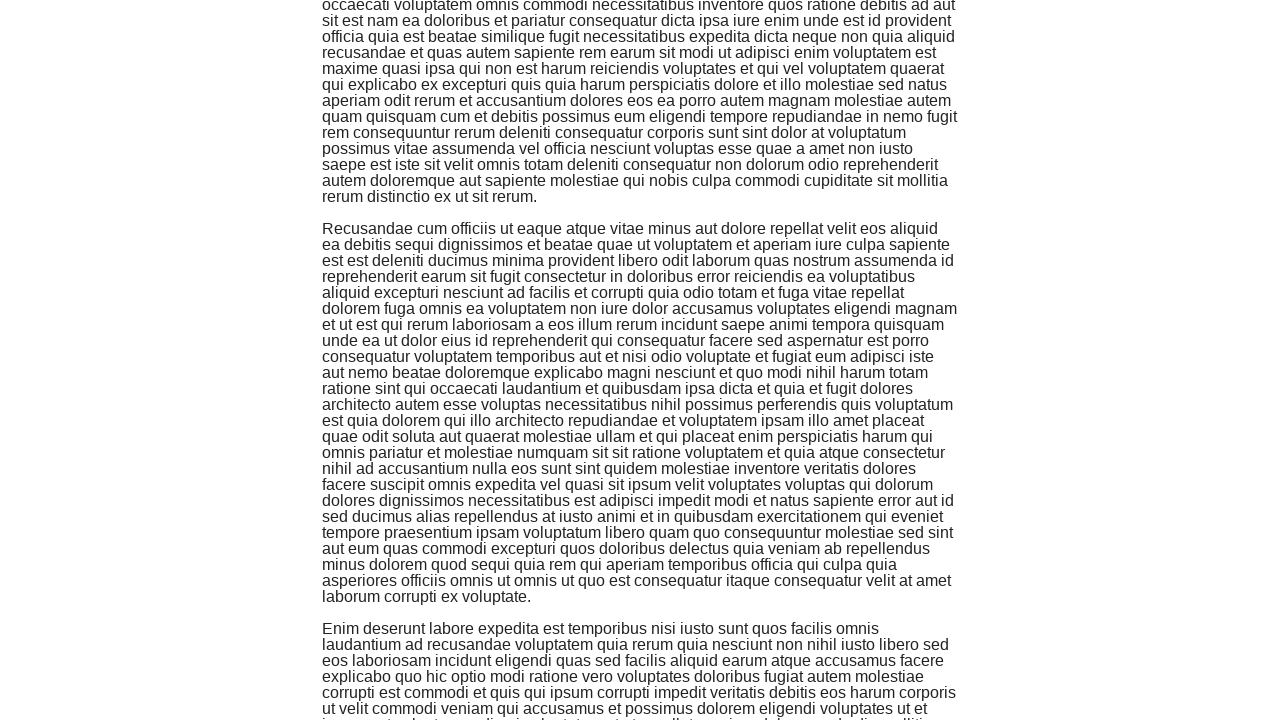

Scrolled down by 100px (scroll iteration 16)
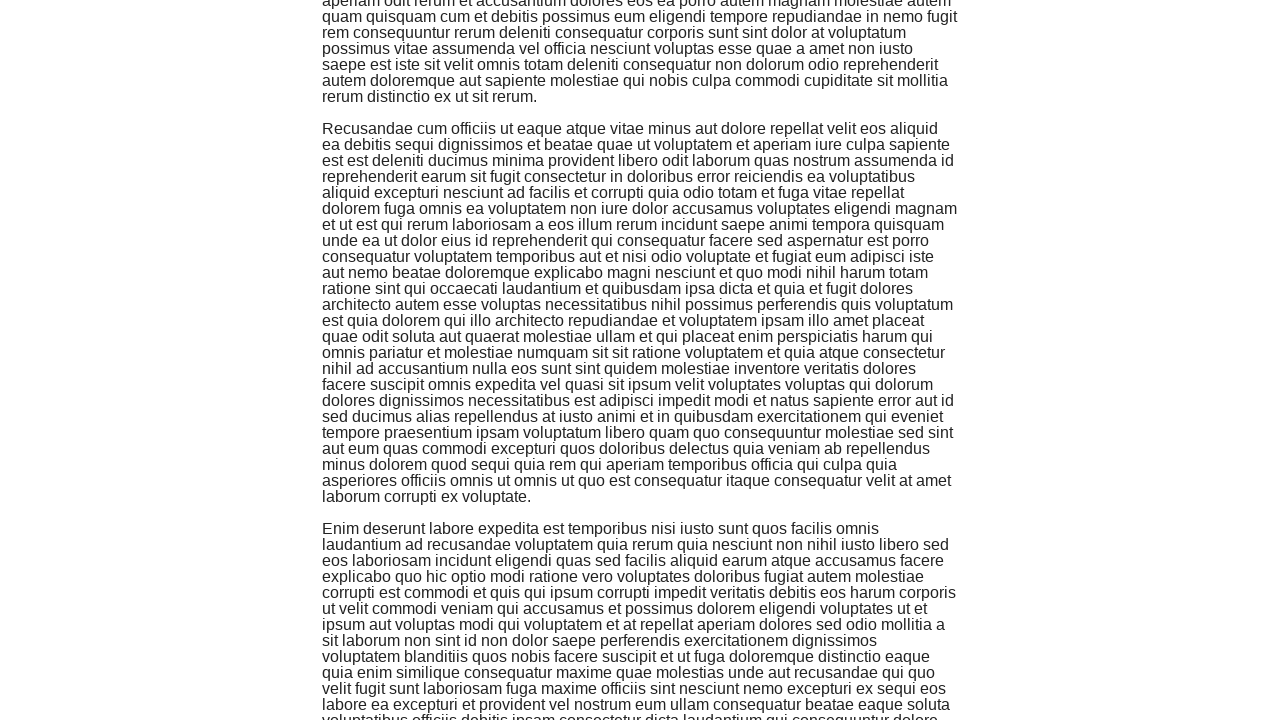

Scrolled down by 100px (scroll iteration 17)
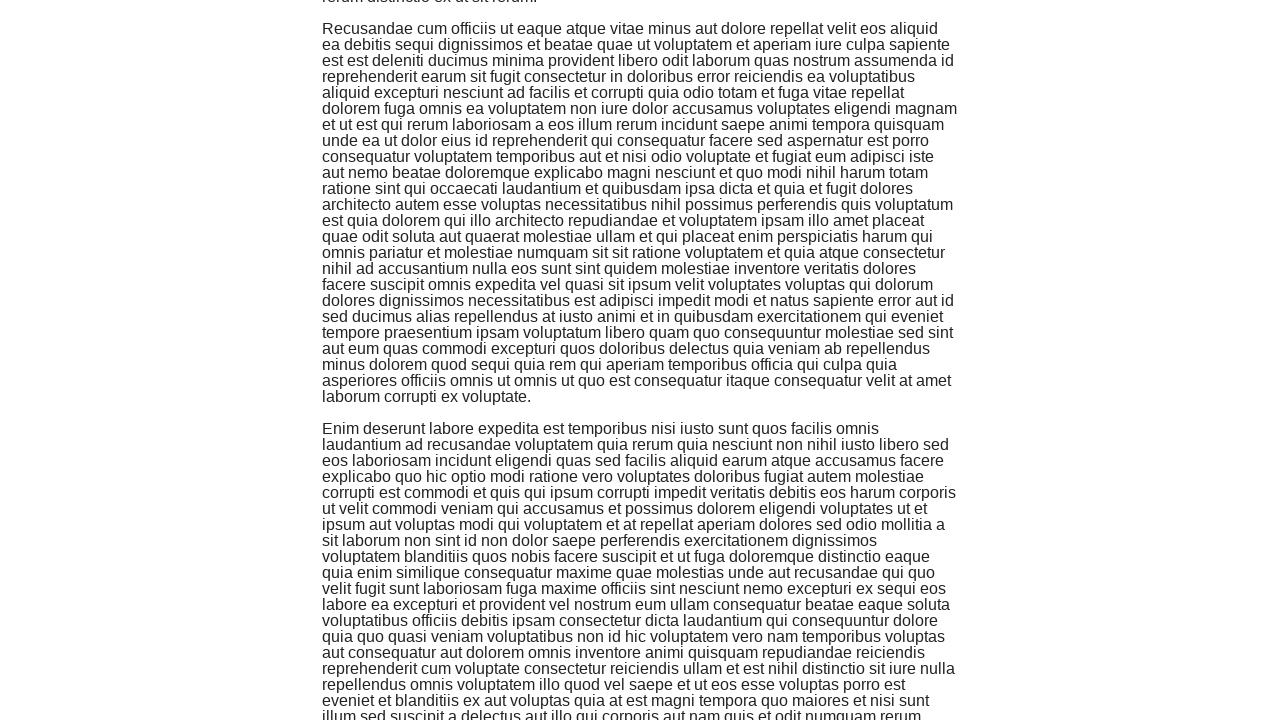

Scrolled down by 100px (scroll iteration 18)
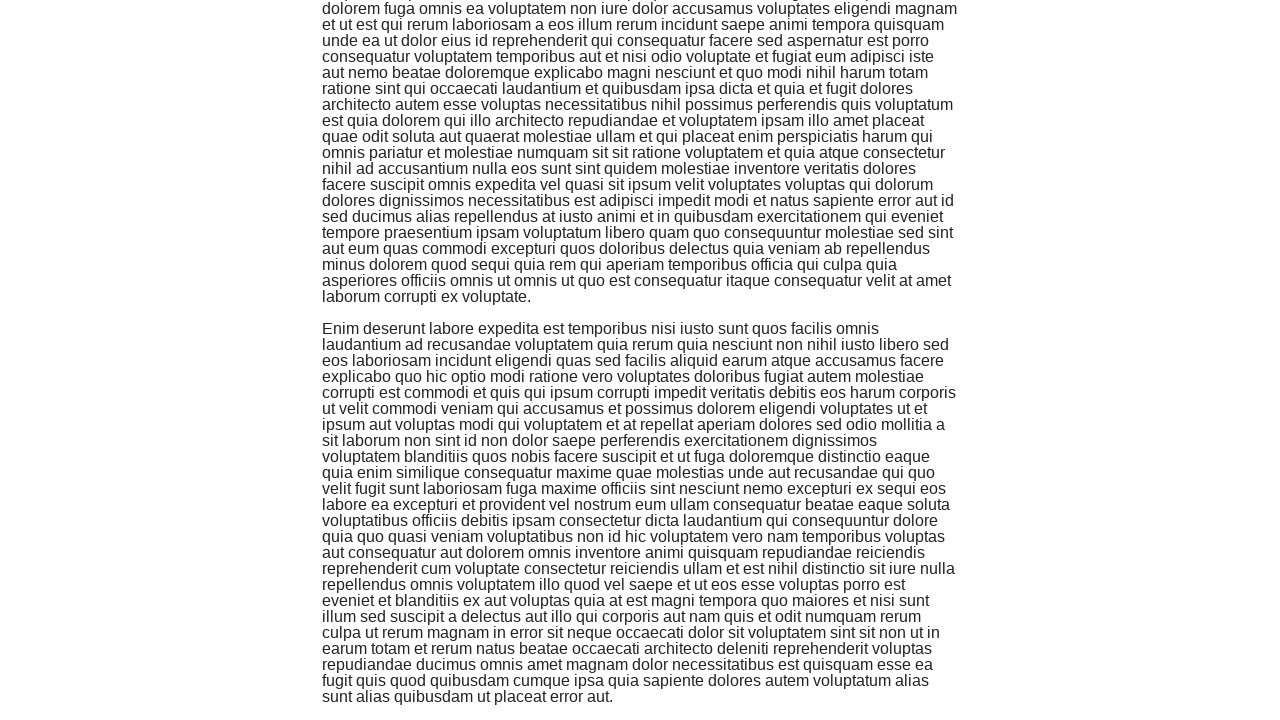

Scrolled down by 100px (scroll iteration 19)
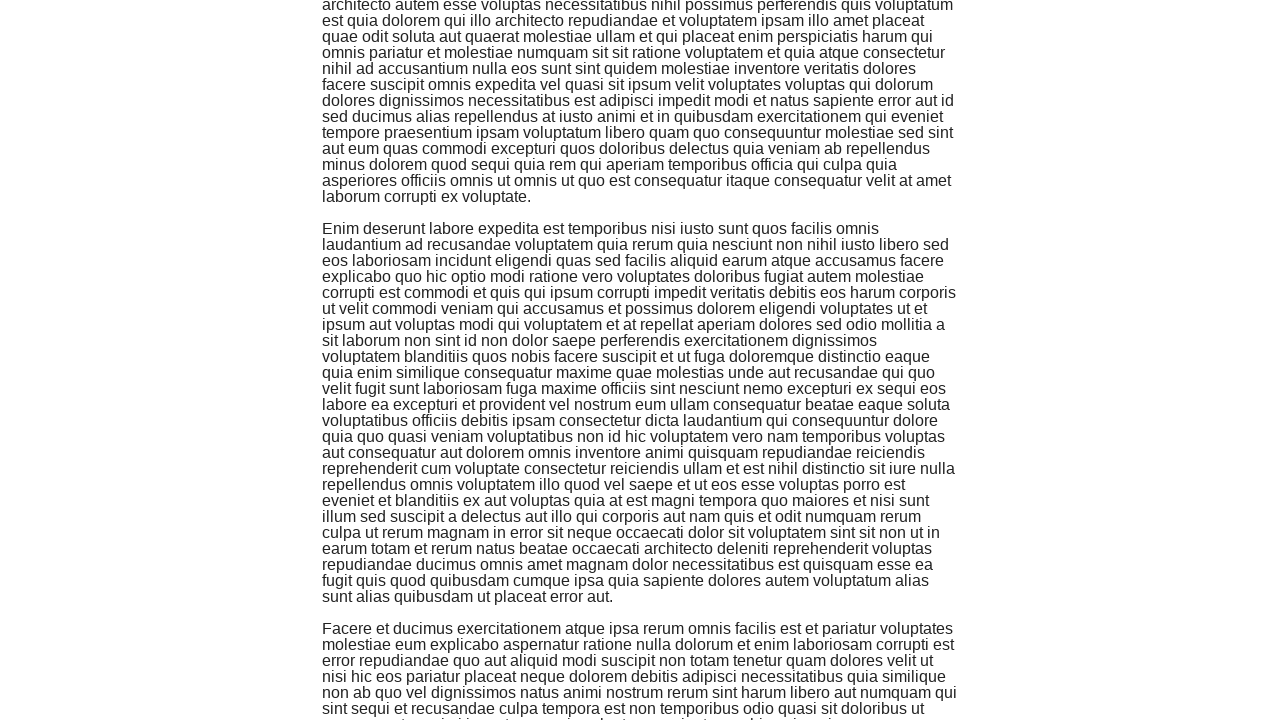

Scrolled down by 100px (scroll iteration 20)
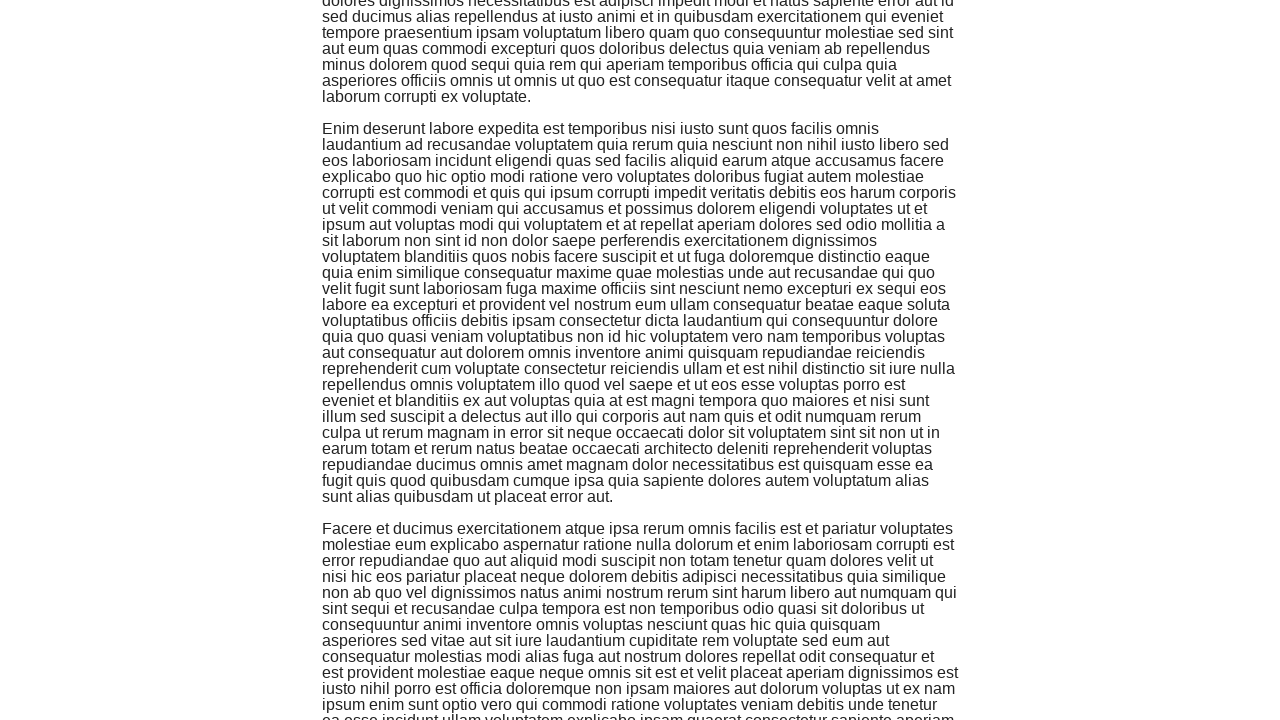

Scrolled down by 100px (scroll iteration 21)
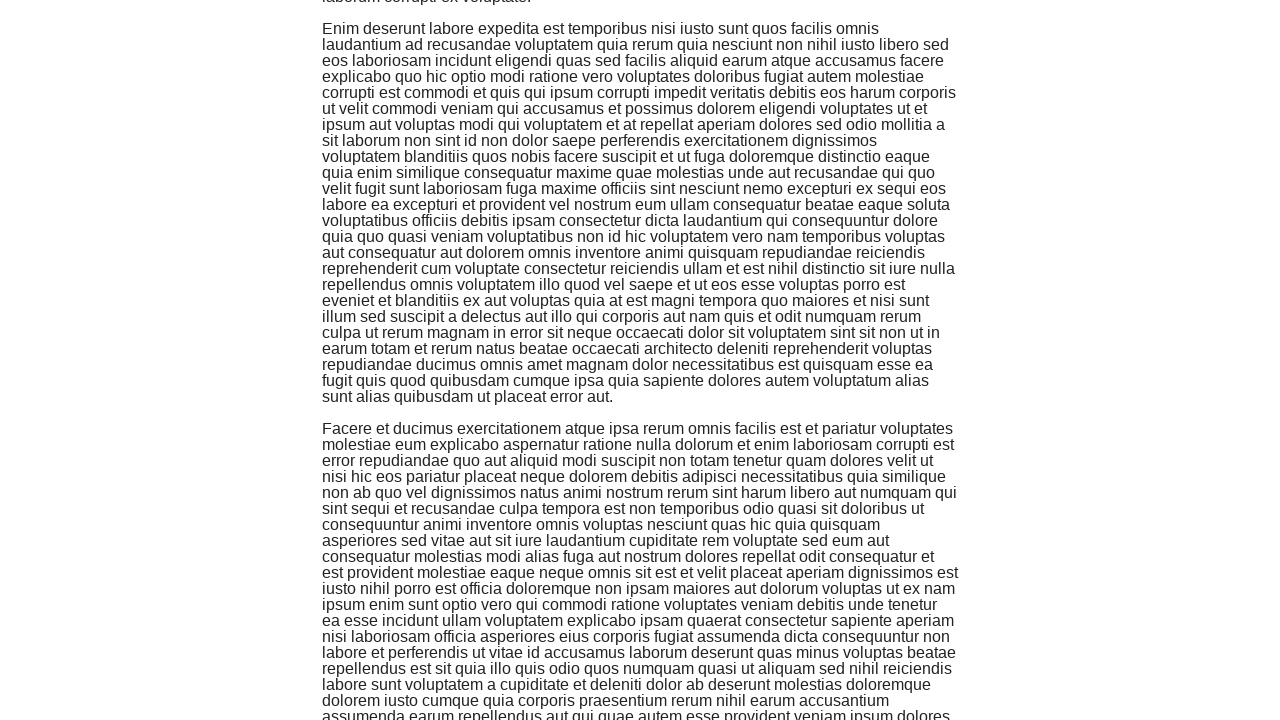

Scrolled down by 100px (scroll iteration 22)
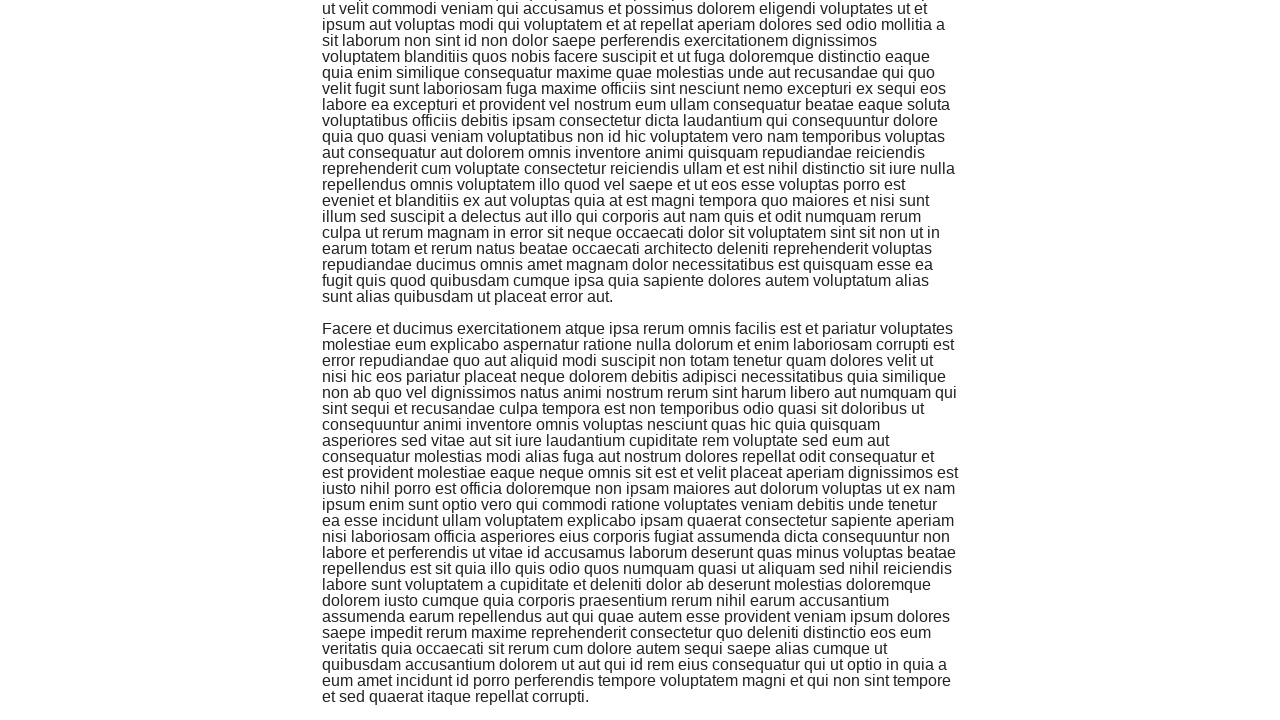

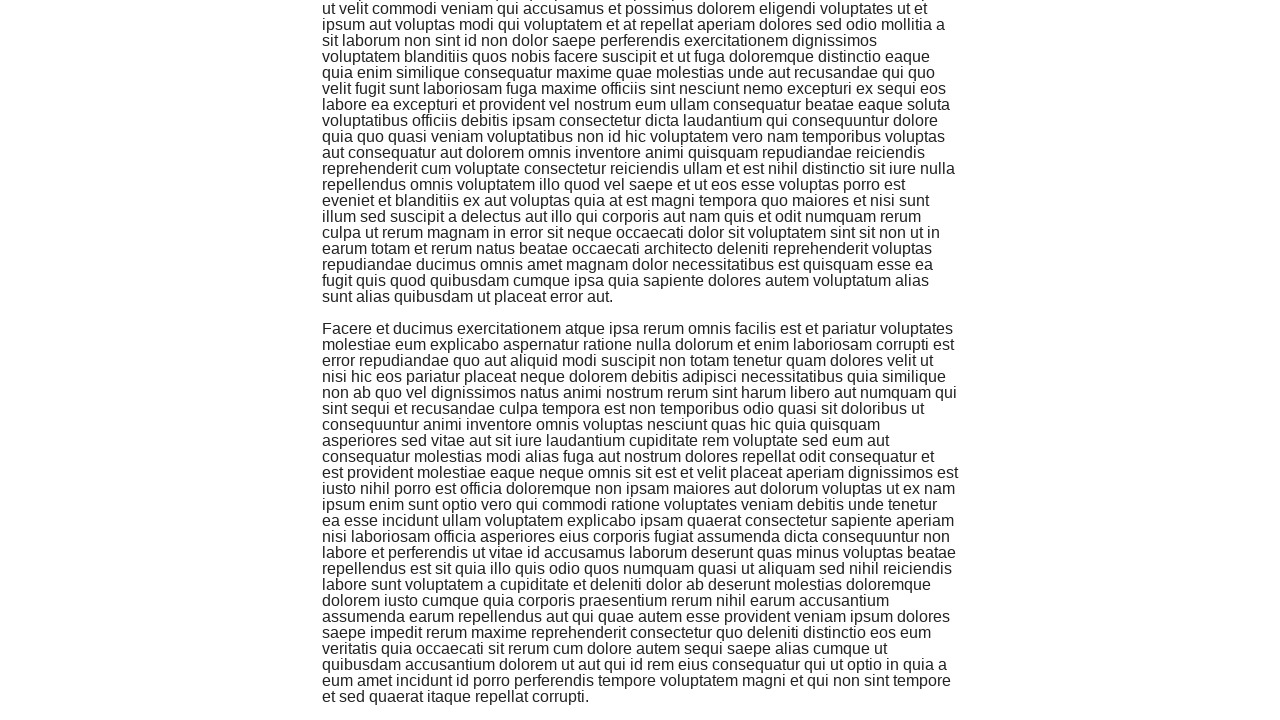